Tests that edits are cancelled when pressing Escape

Starting URL: https://demo.playwright.dev/todomvc

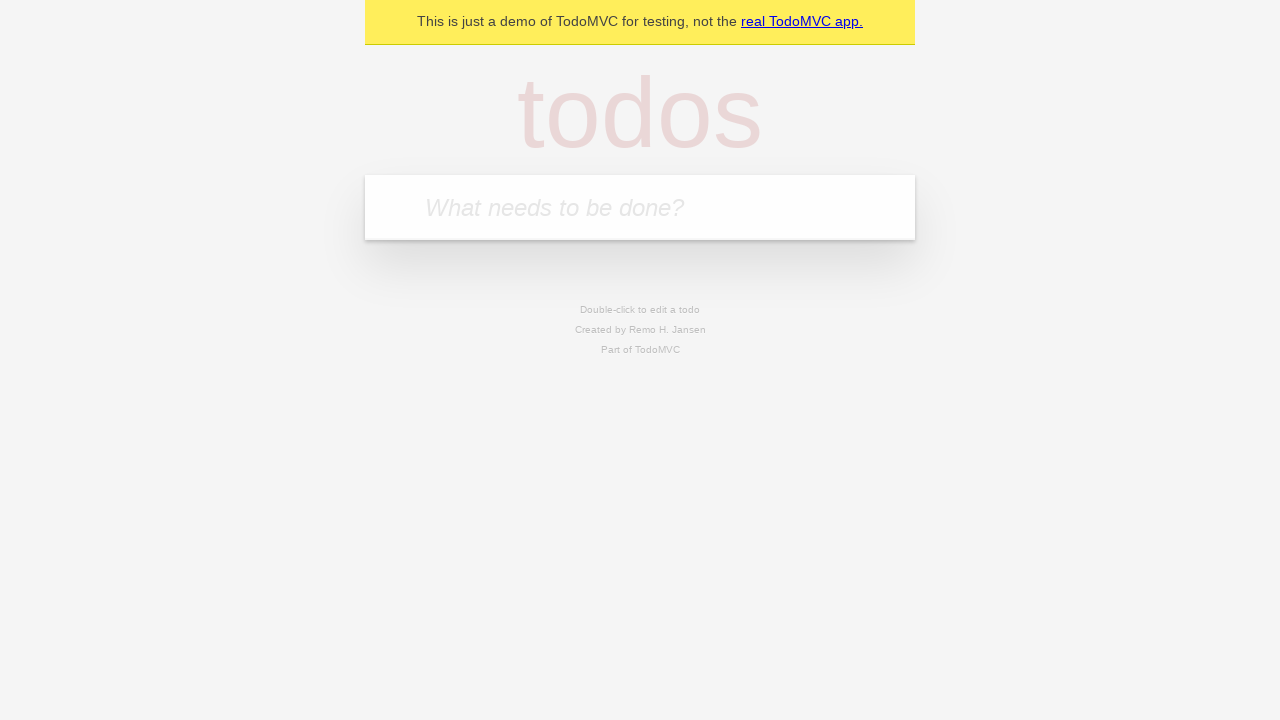

Filled input field with 'buy some cheese' on internal:attr=[placeholder="What needs to be done?"i]
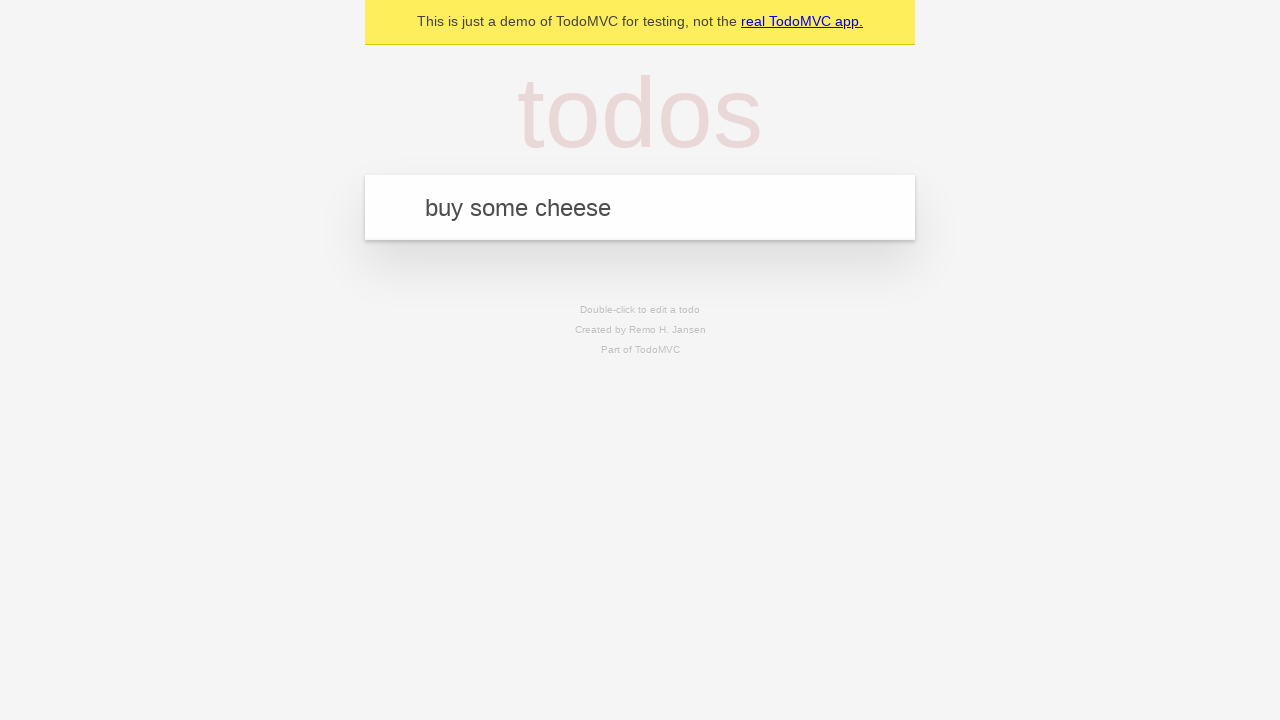

Pressed Enter to create first todo on internal:attr=[placeholder="What needs to be done?"i]
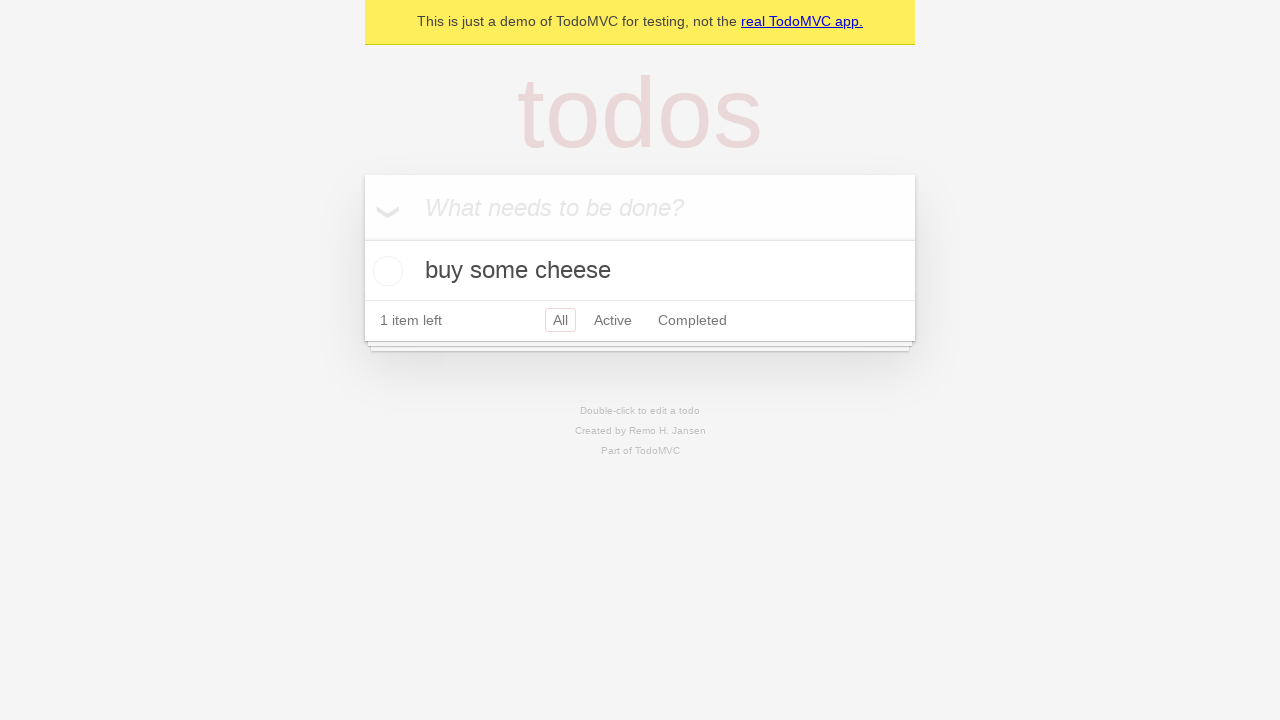

Filled input field with 'feed the cat' on internal:attr=[placeholder="What needs to be done?"i]
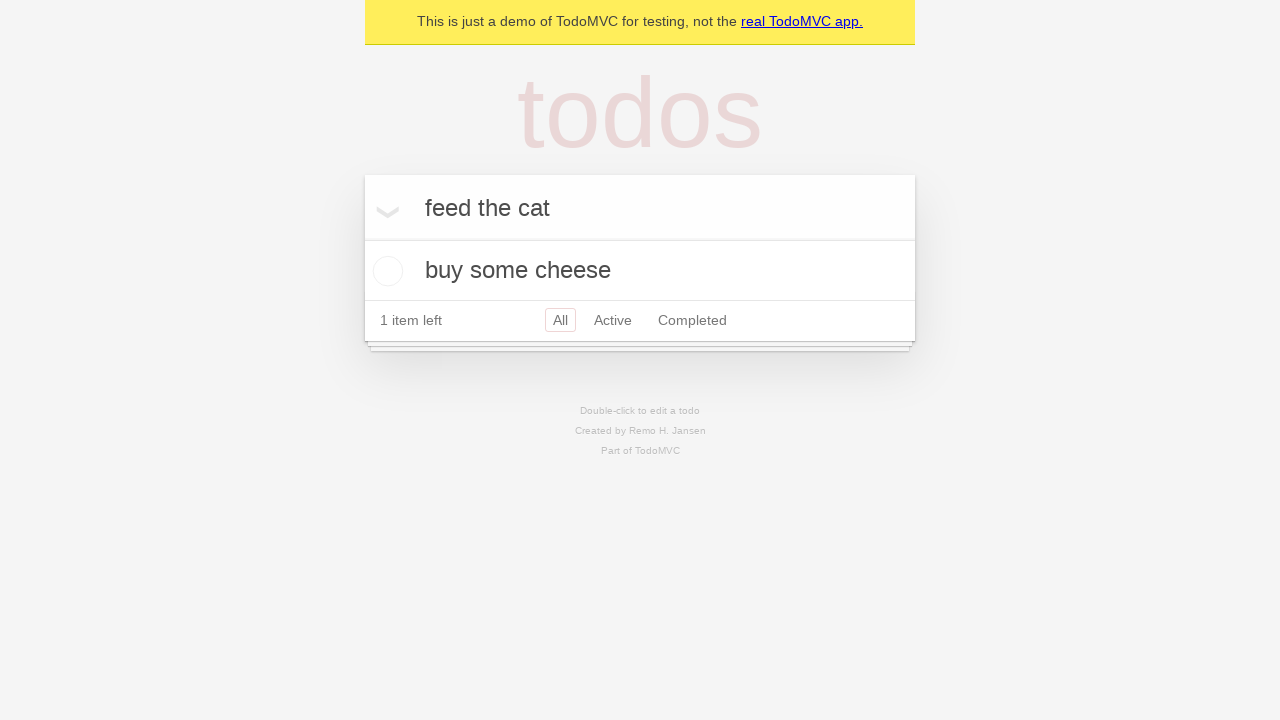

Pressed Enter to create second todo on internal:attr=[placeholder="What needs to be done?"i]
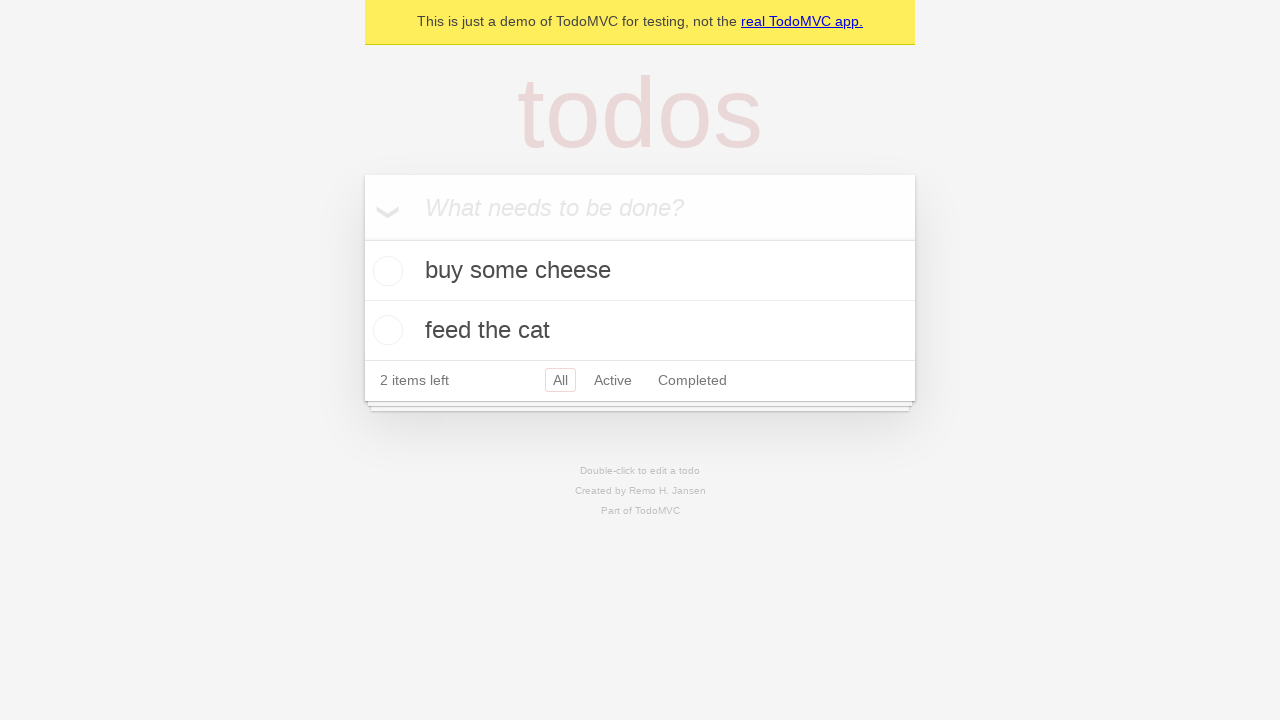

Filled input field with 'book a doctors appointment' on internal:attr=[placeholder="What needs to be done?"i]
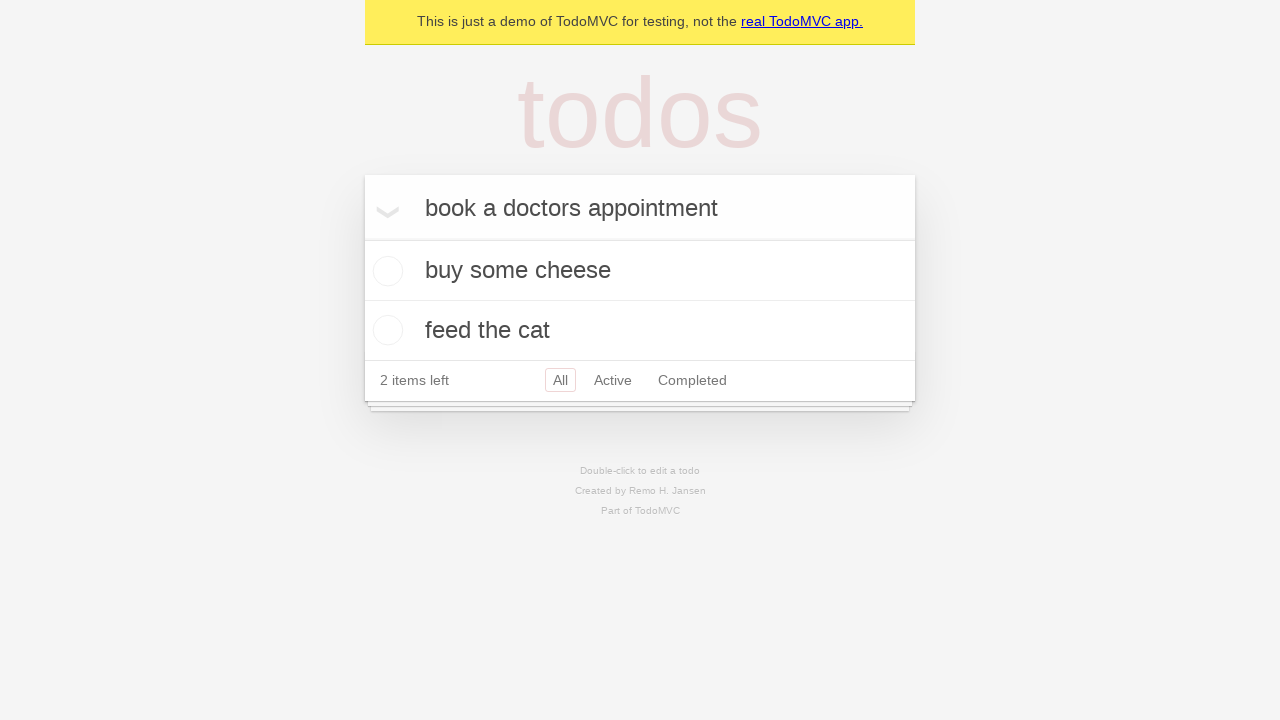

Pressed Enter to create third todo on internal:attr=[placeholder="What needs to be done?"i]
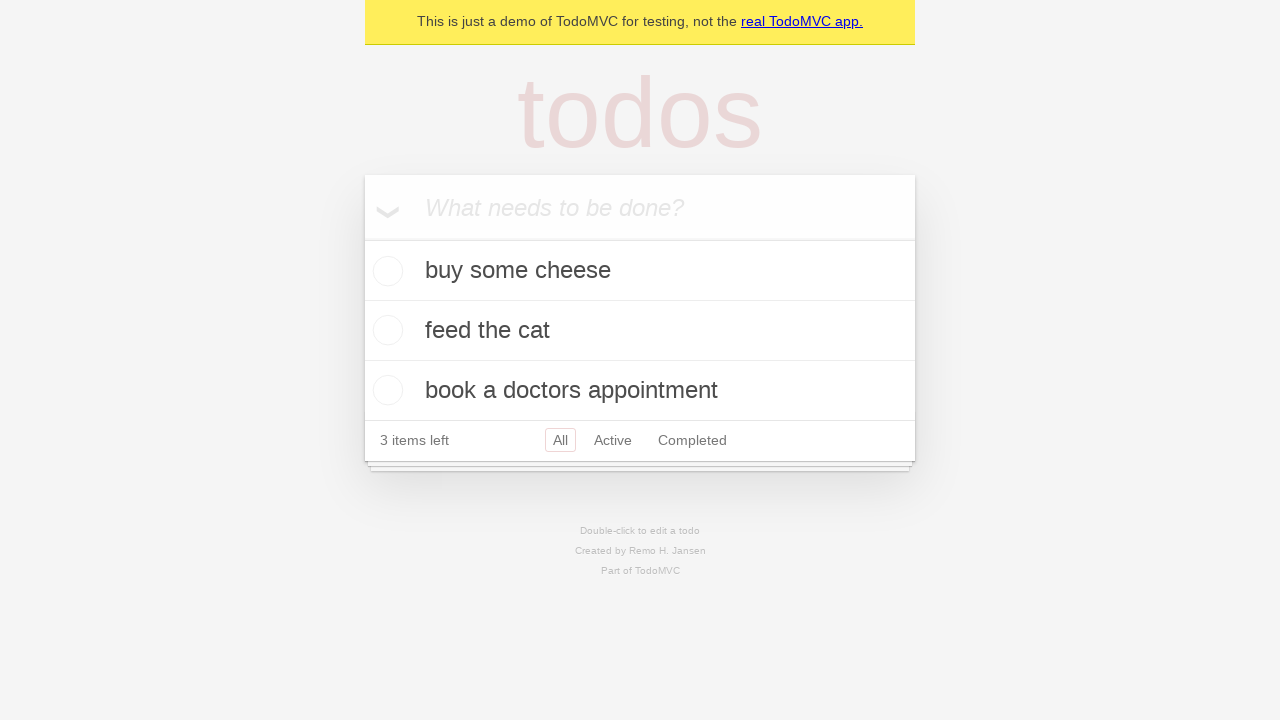

Double-clicked second todo to enter edit mode at (640, 331) on [data-testid='todo-item'] >> nth=1
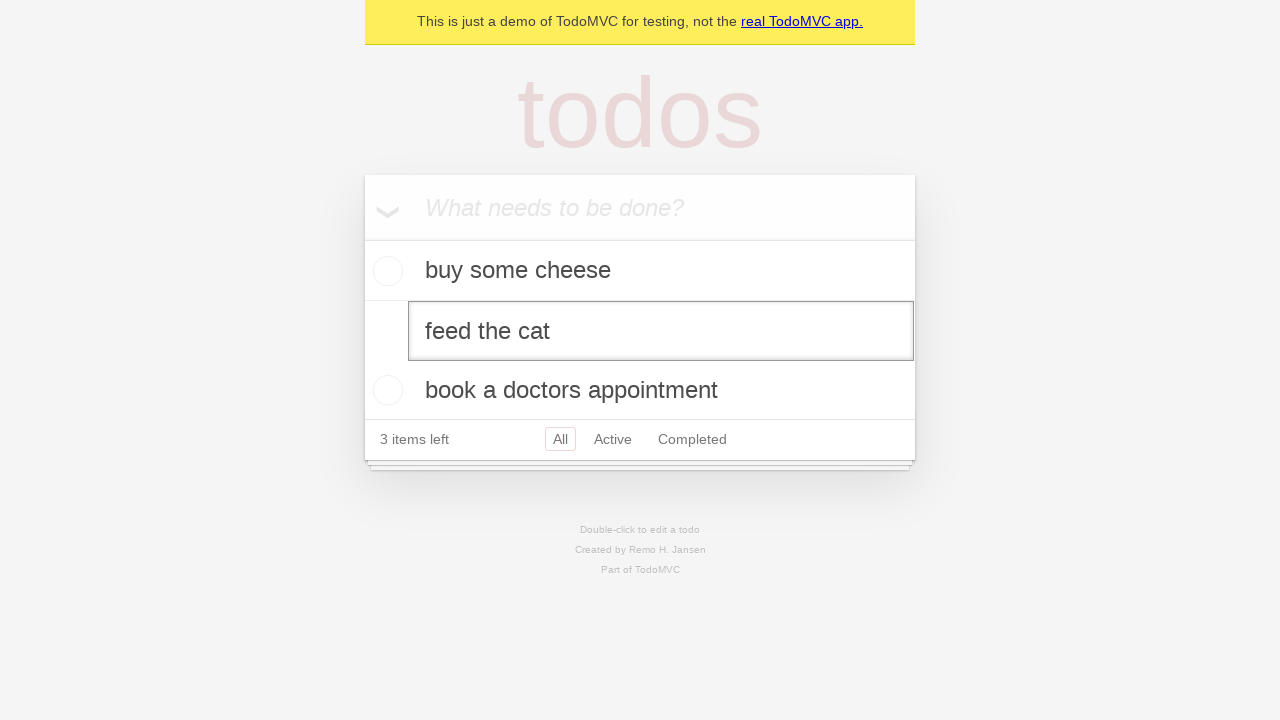

Filled edit textbox with 'buy some sausages' on [data-testid='todo-item'] >> nth=1 >> internal:role=textbox[name="Edit"i]
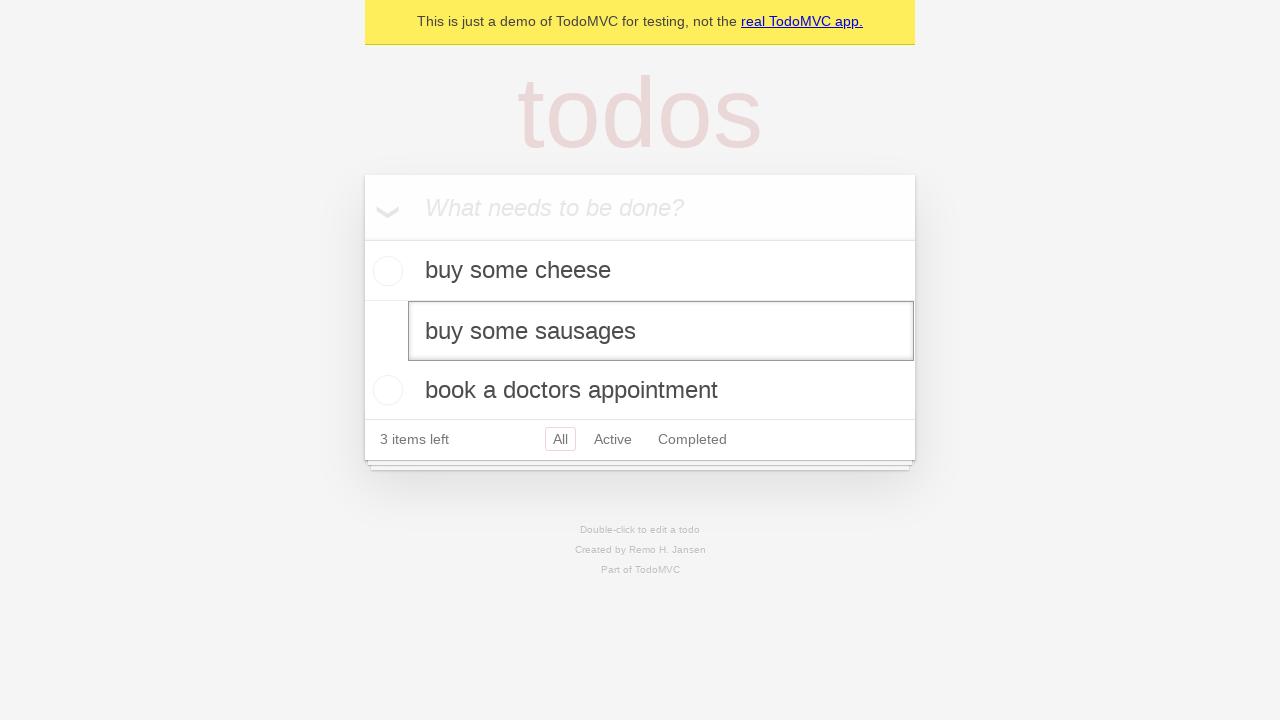

Pressed Escape to cancel edit on [data-testid='todo-item'] >> nth=1 >> internal:role=textbox[name="Edit"i]
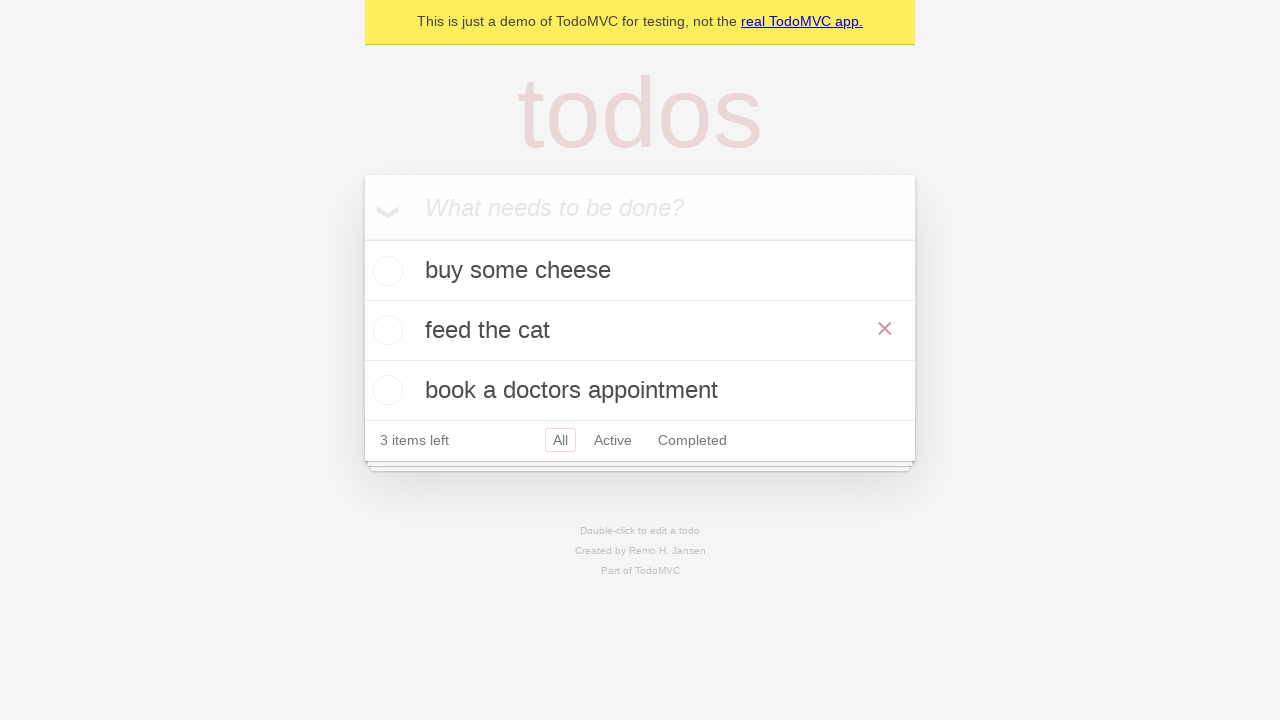

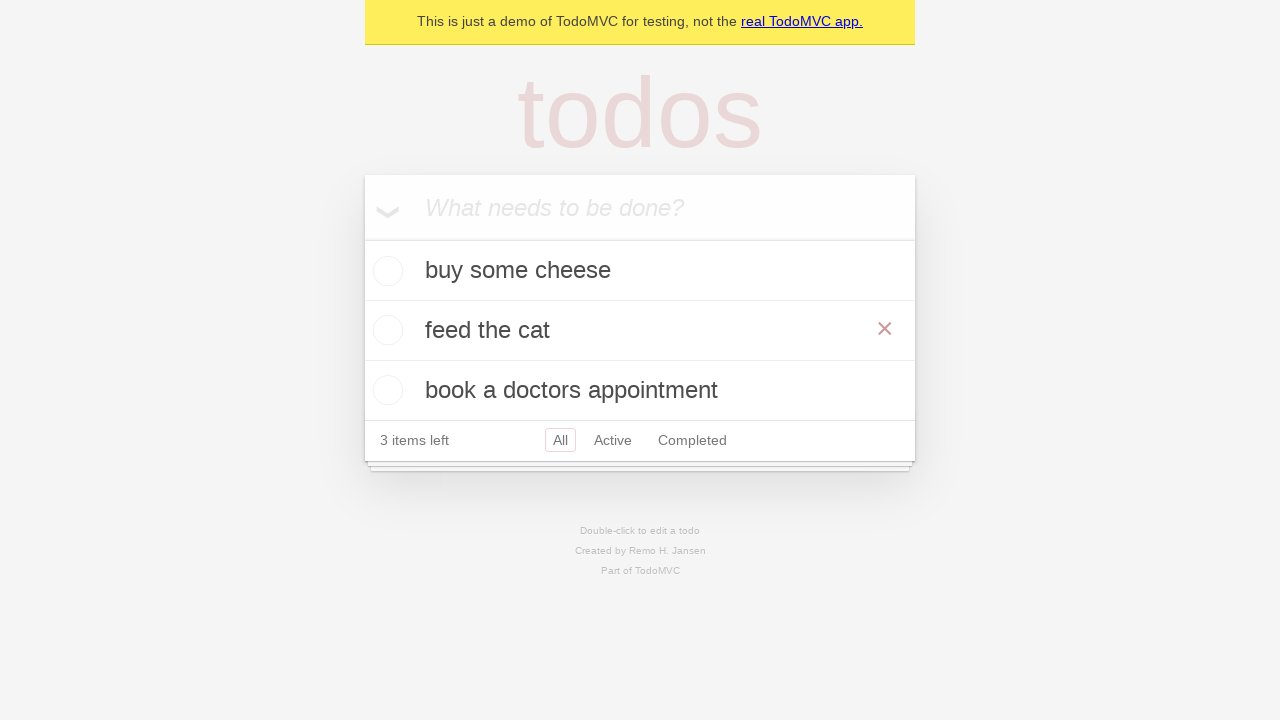